Tests checkbox functionality by clicking to select and deselect a checkbox, verifying its state changes

Starting URL: https://rahulshettyacademy.com/AutomationPractice/

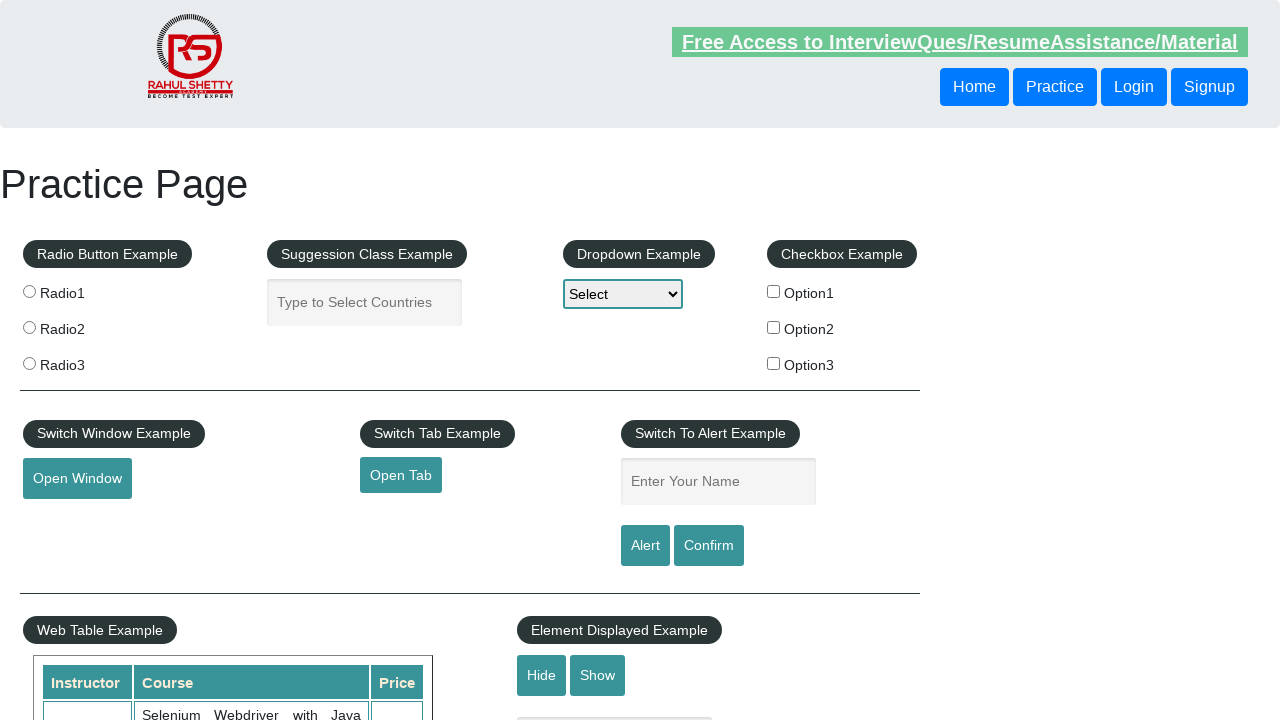

Clicked checkbox option 1 to select it at (774, 291) on input[id='checkBoxOption1']
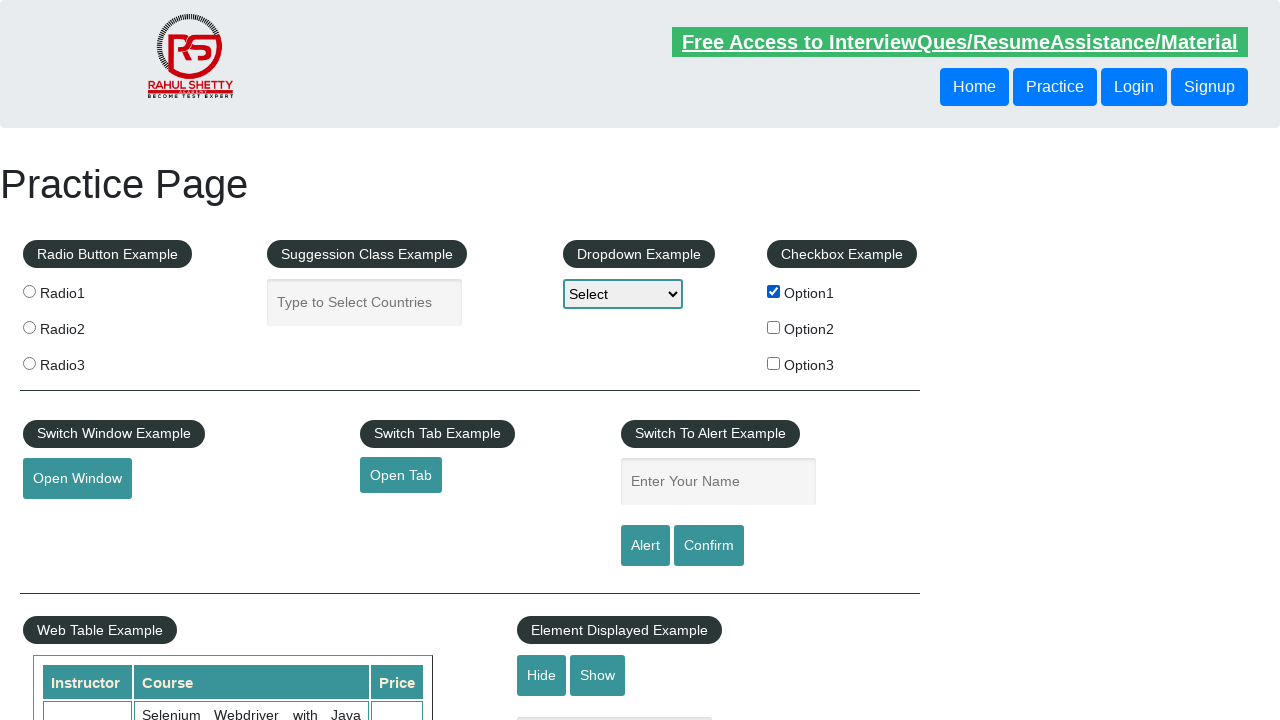

Verified checkbox option 1 is selected
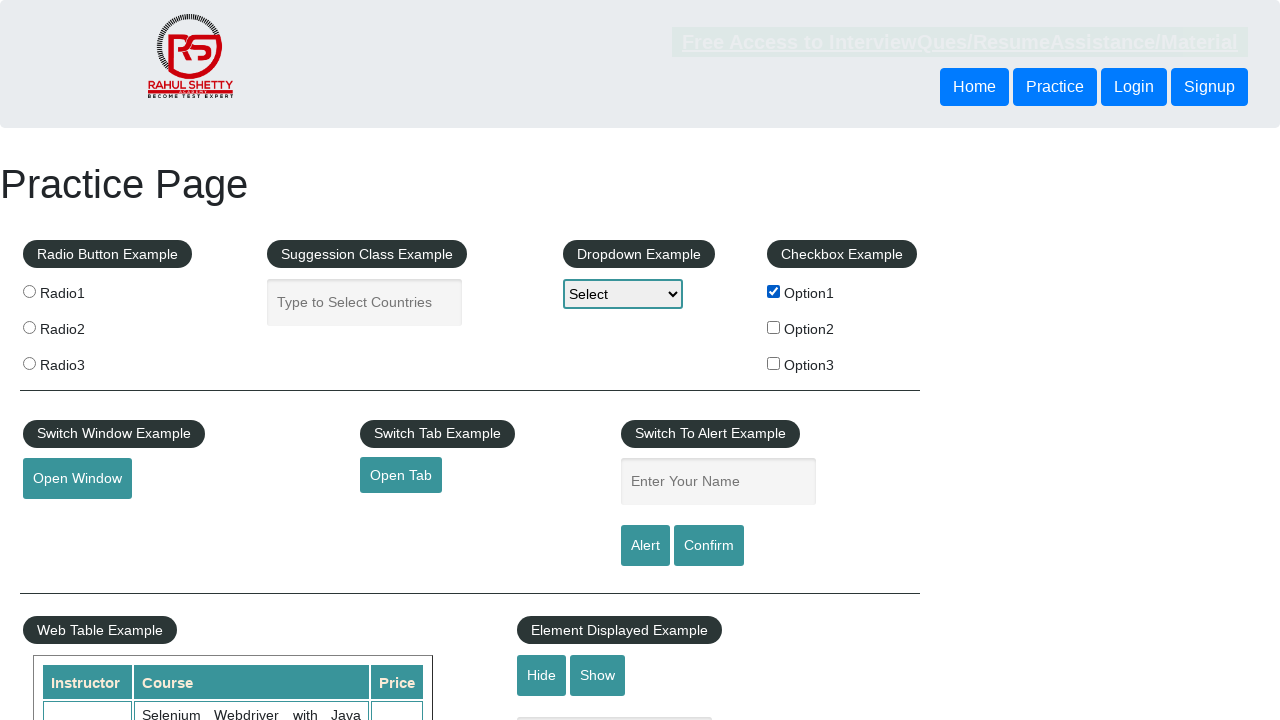

Clicked checkbox option 1 again to deselect it at (774, 291) on input[id='checkBoxOption1']
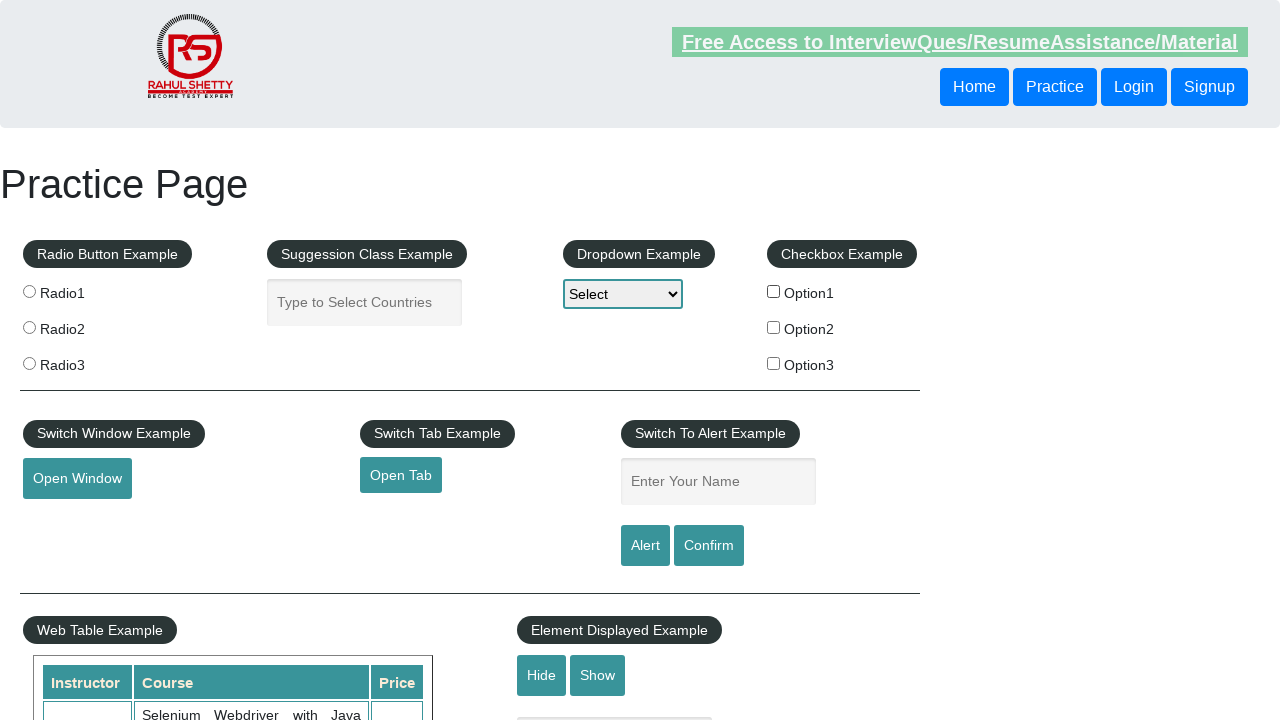

Verified checkbox option 1 is deselected
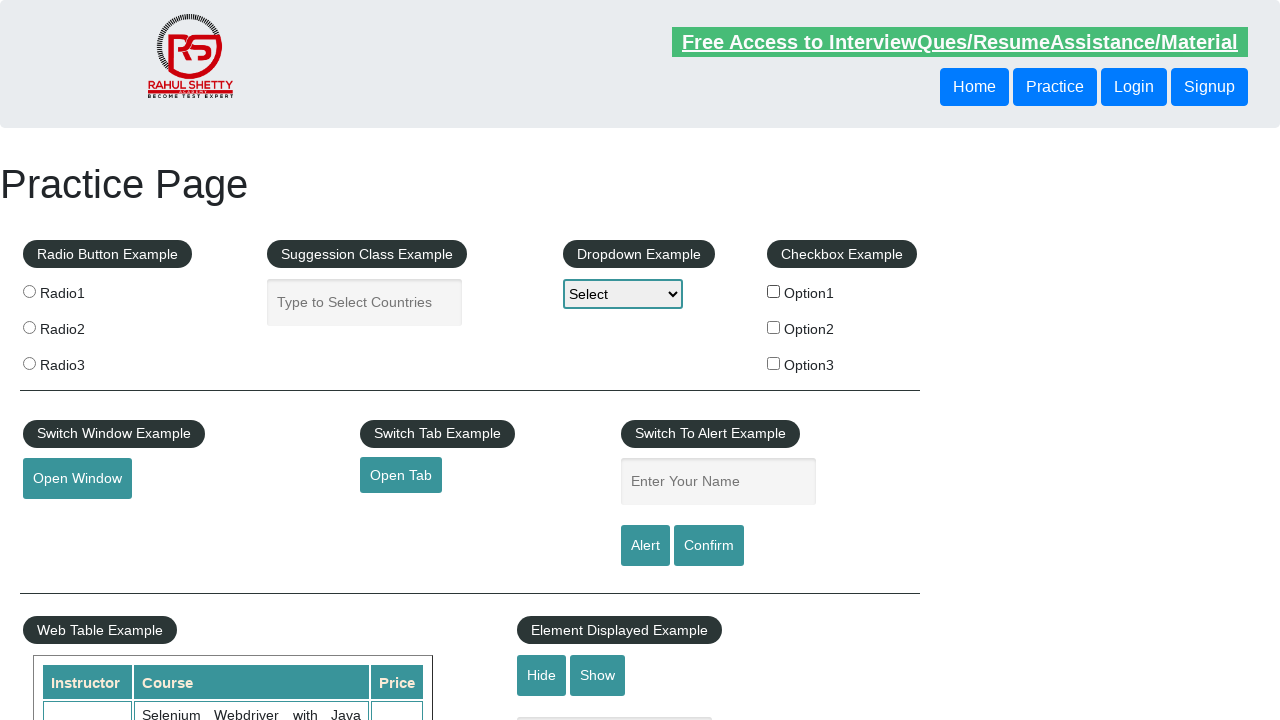

Counted total checkboxes on the page: 3
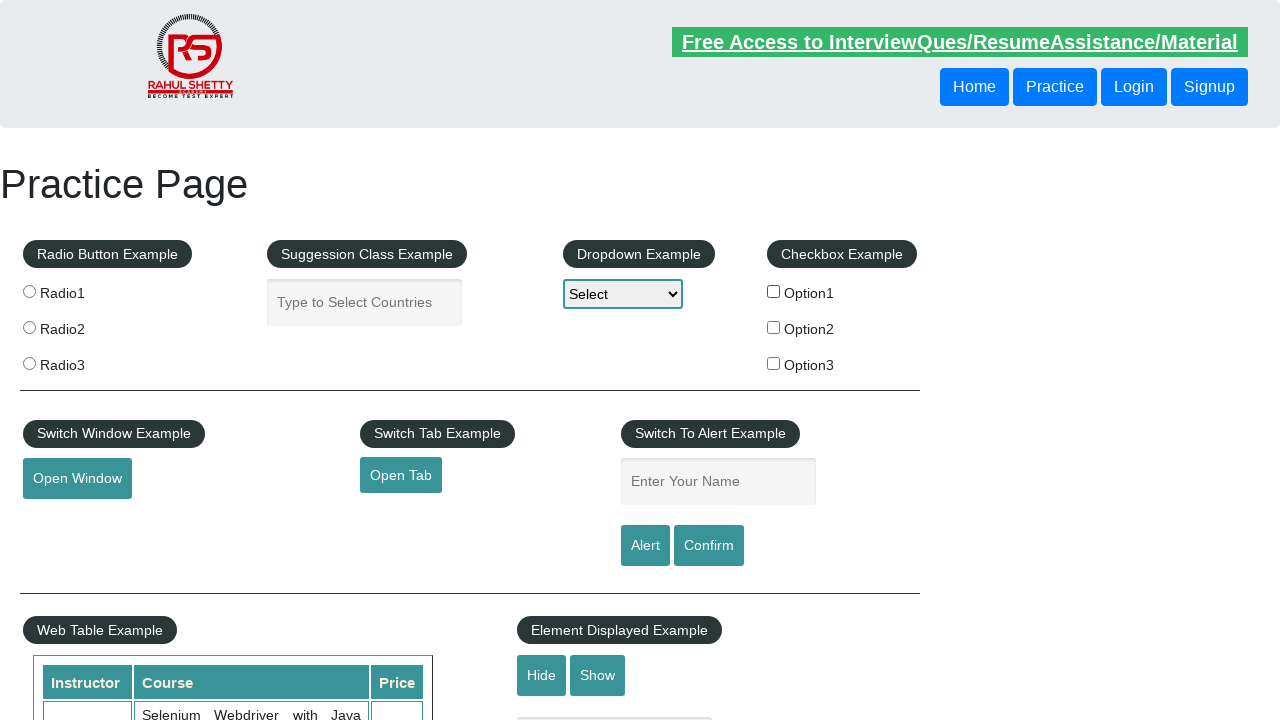

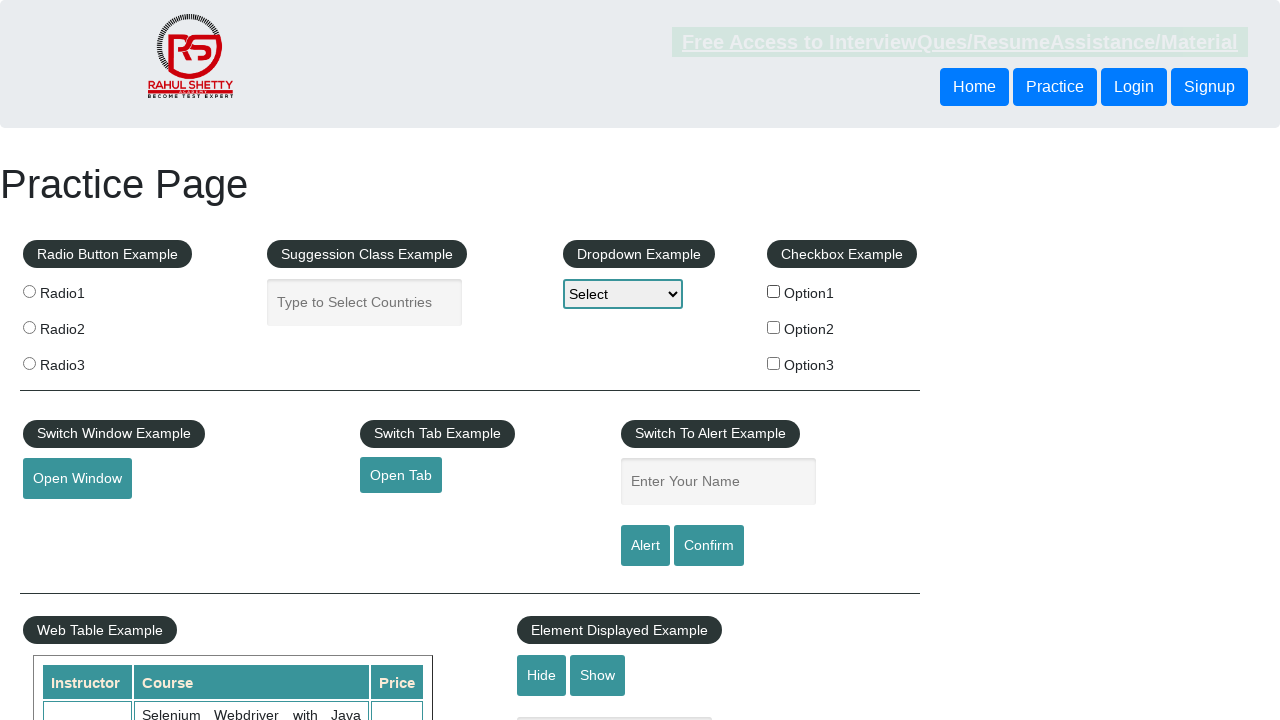